Tests clicking a sequence of buttons where each button becomes enabled only after the previous button is clicked, verifying synchronization handling without explicit WebDriver waits.

Starting URL: https://eviltester.github.io/synchole/buttons.html

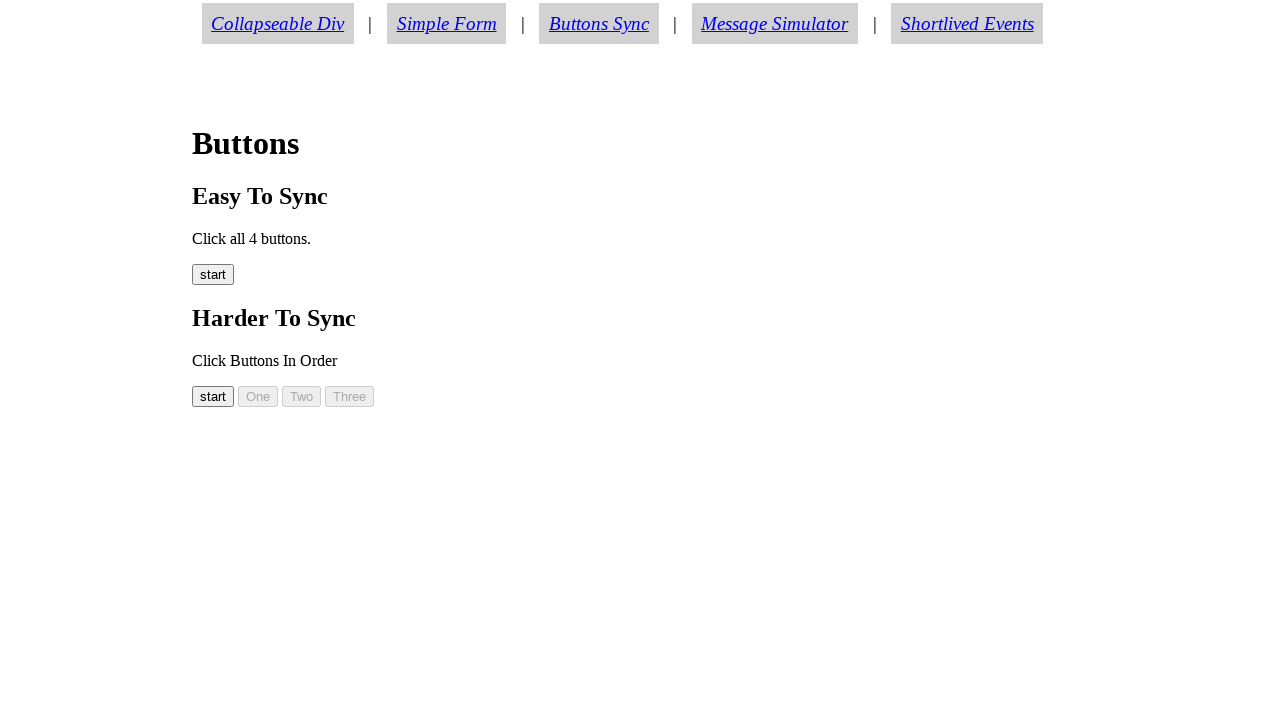

Waited for button00 to be enabled
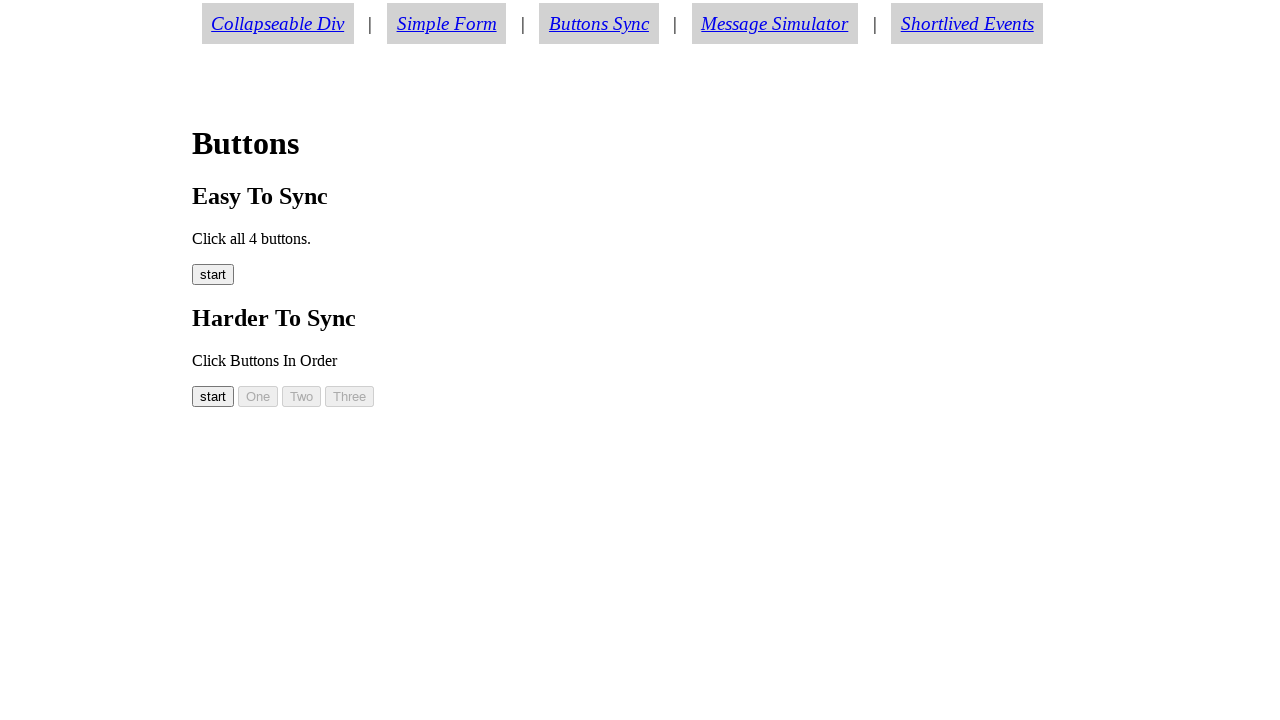

Clicked button00 at (213, 396) on #button00
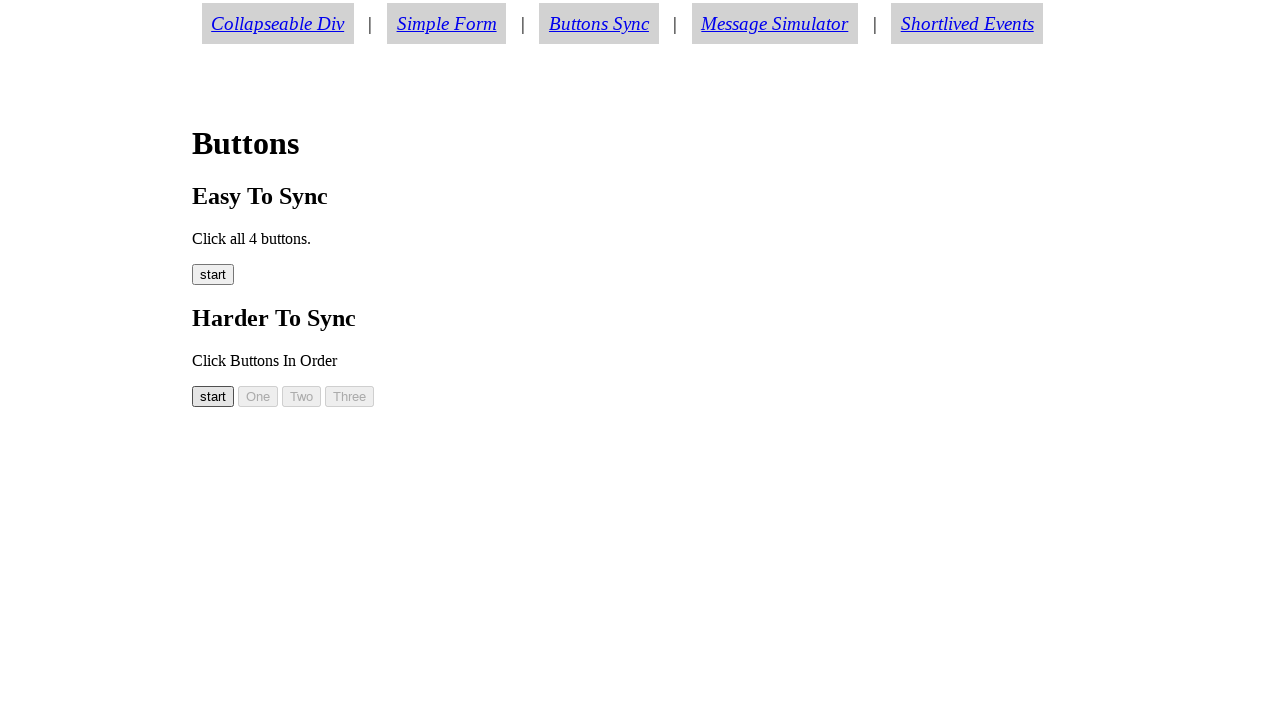

Waited for button01 to be enabled
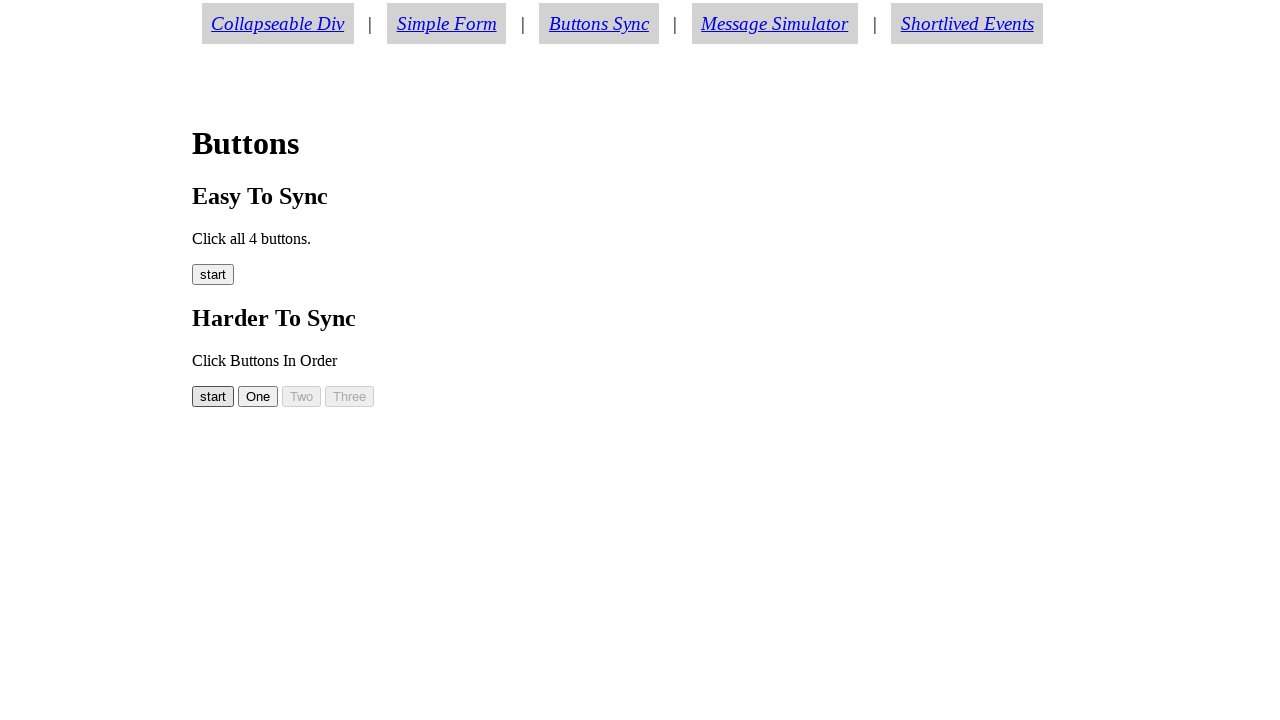

Clicked button01 at (258, 396) on #button01
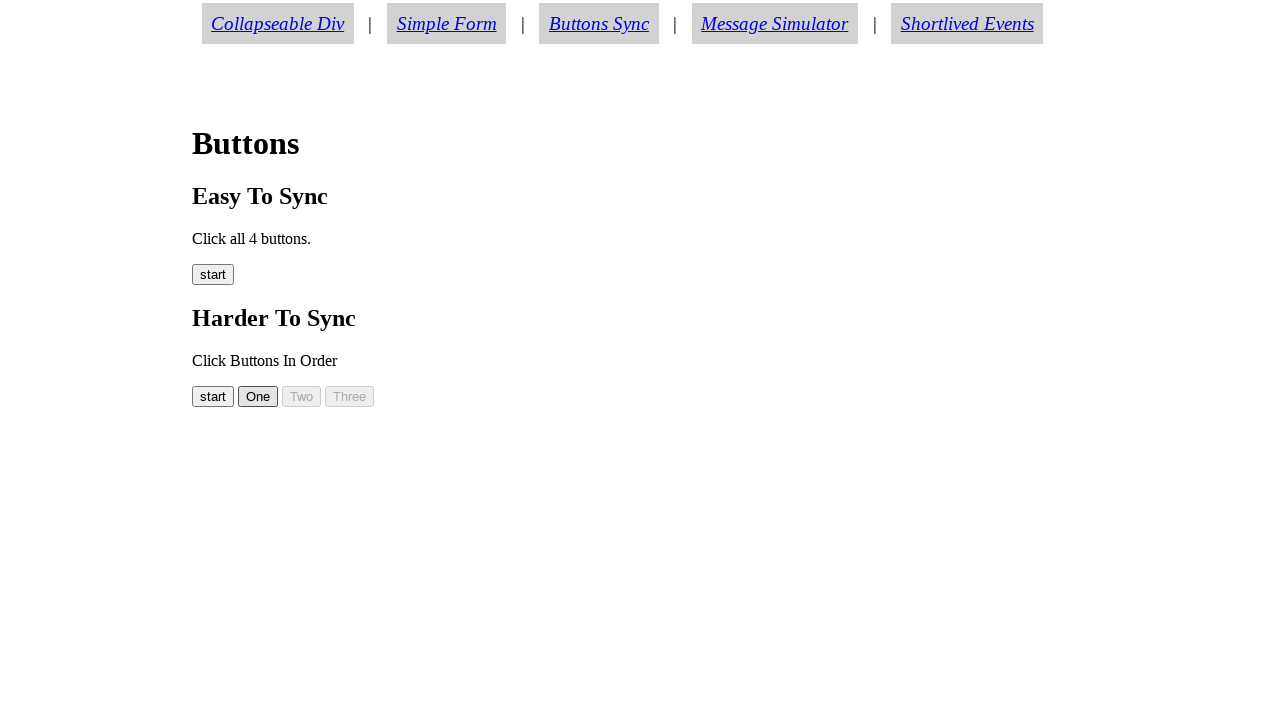

Waited for button02 to be enabled
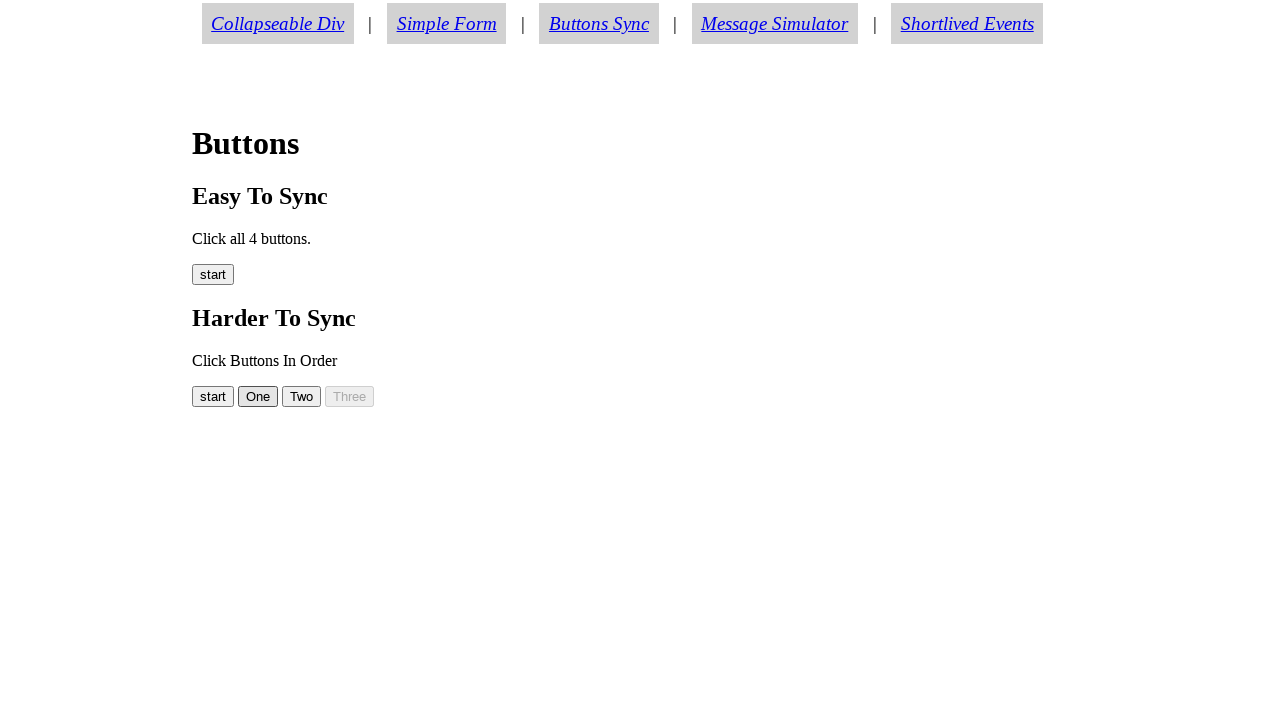

Clicked button02 at (302, 396) on #button02
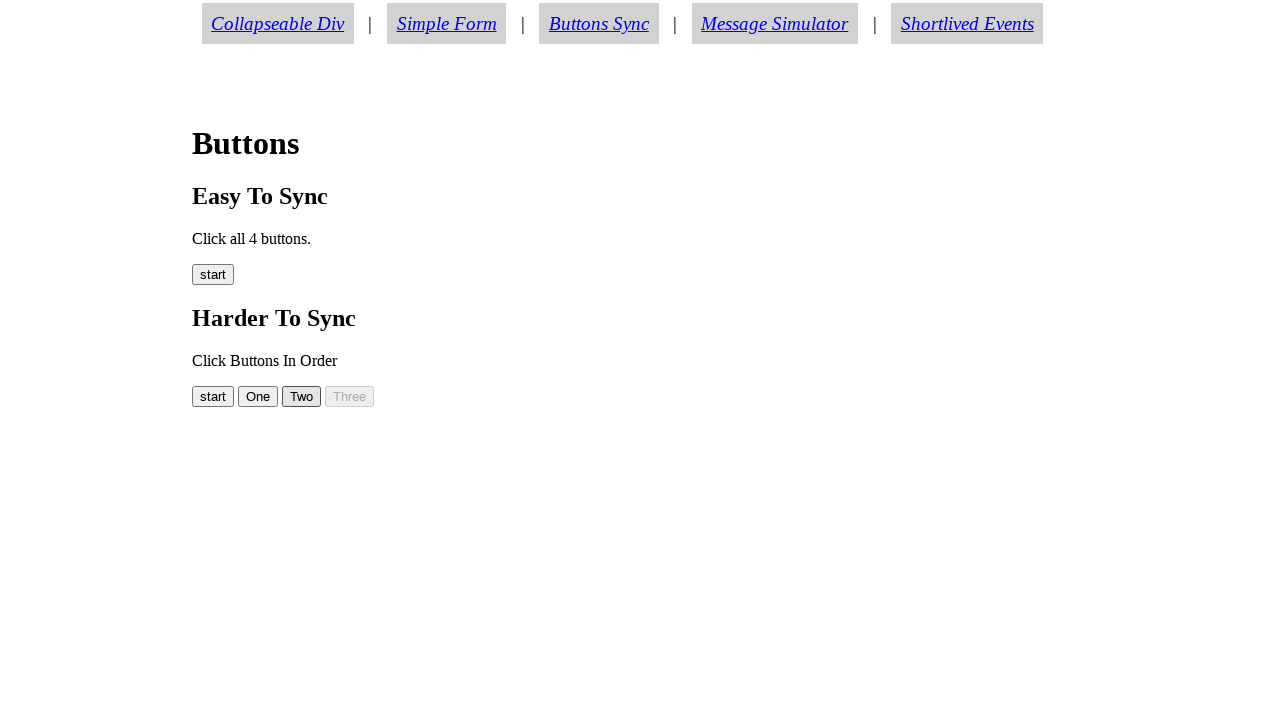

Waited for button03 to be enabled
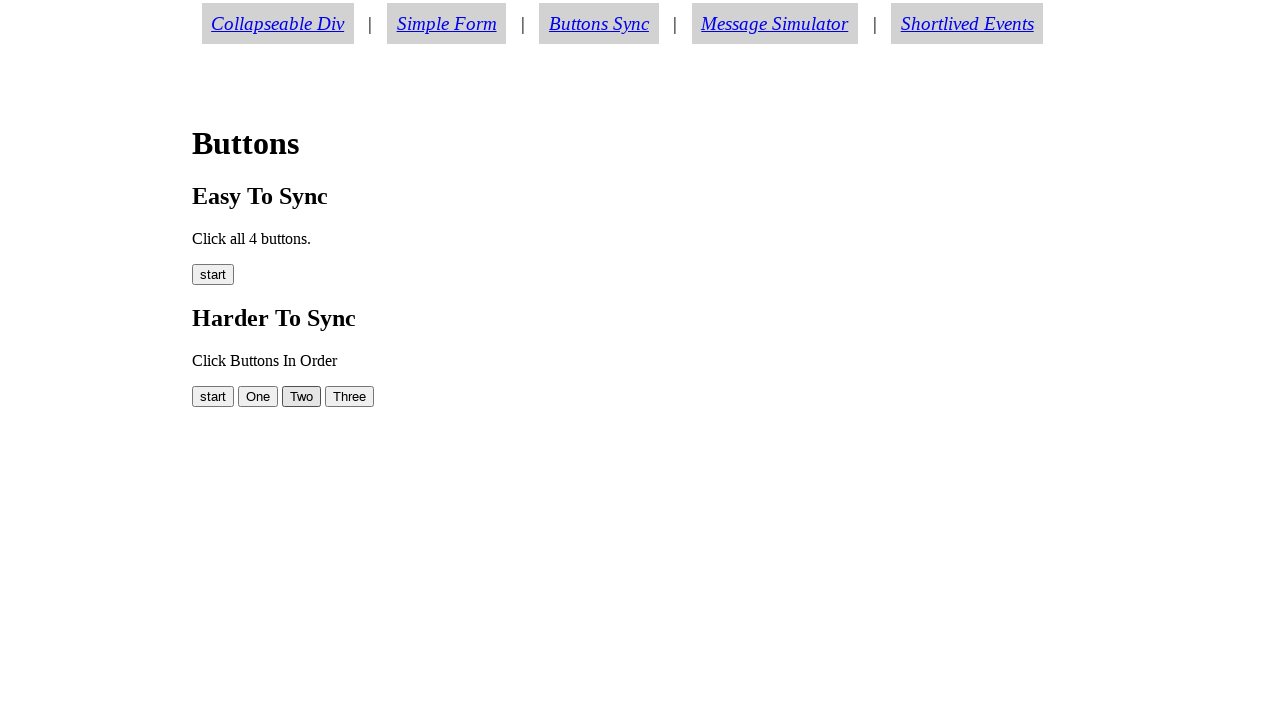

Clicked button03 at (350, 396) on #button03
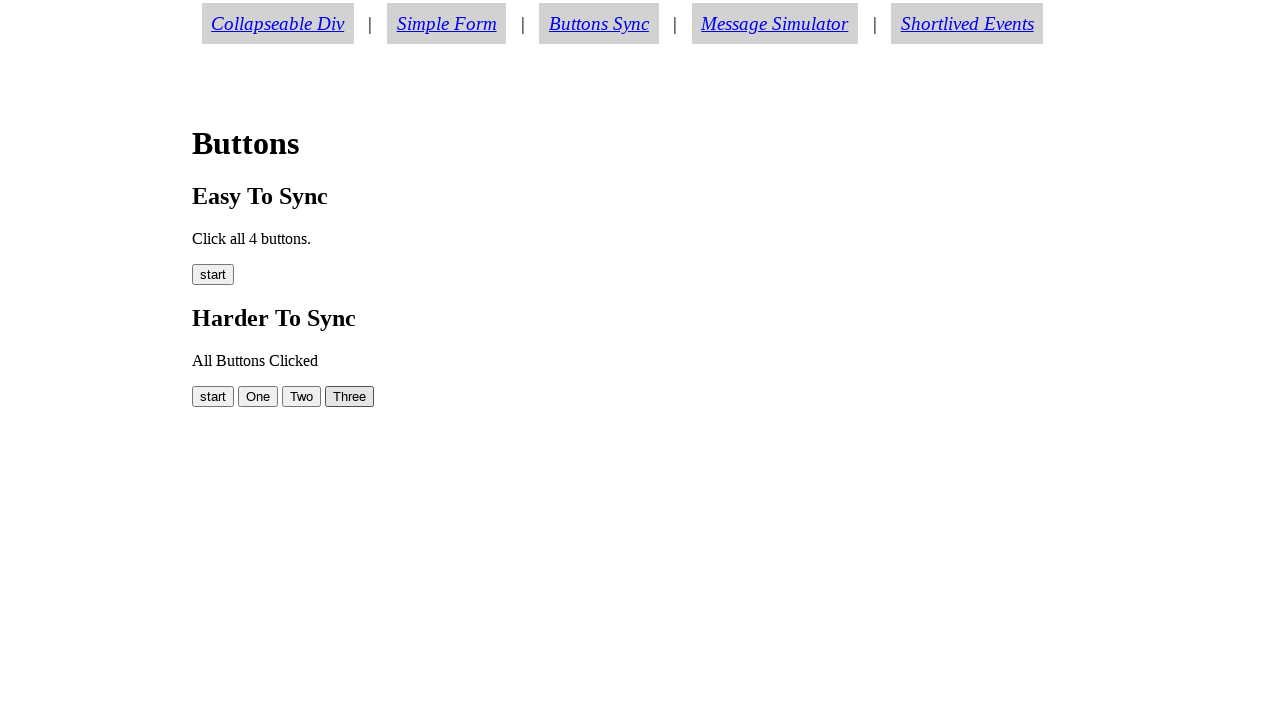

Waited for success message element to appear
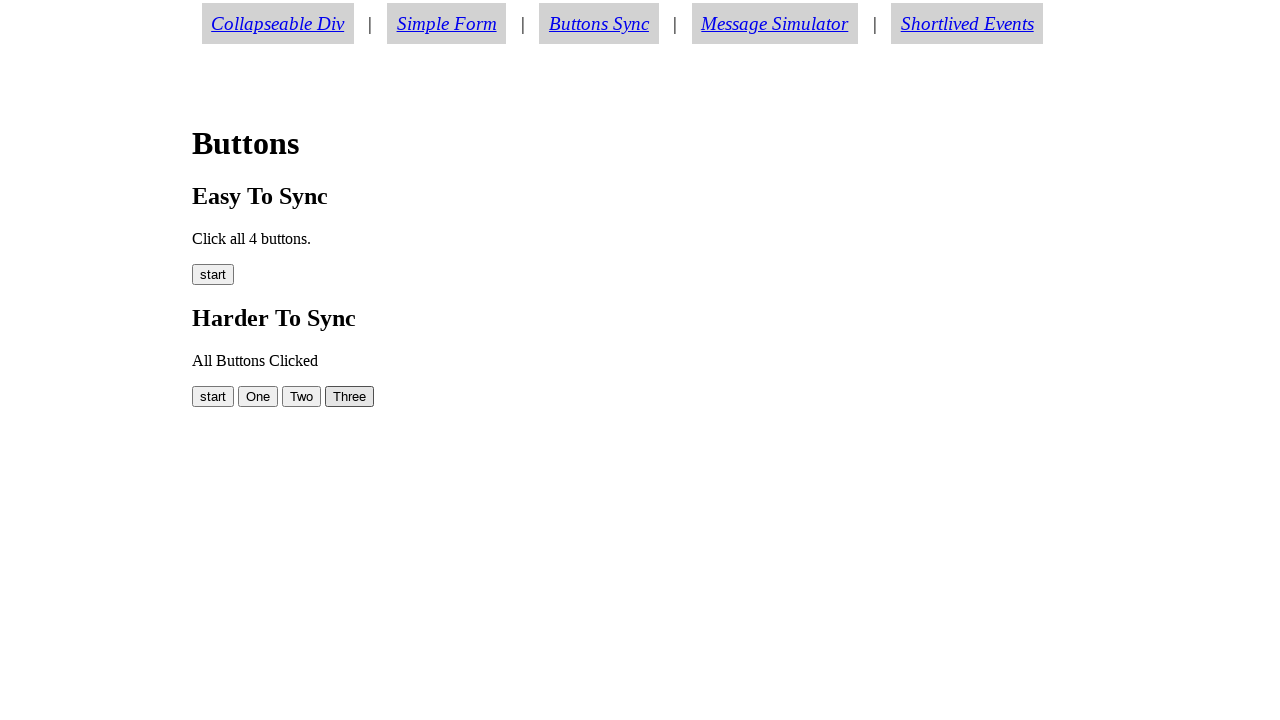

Retrieved success message: 'All Buttons Clicked'
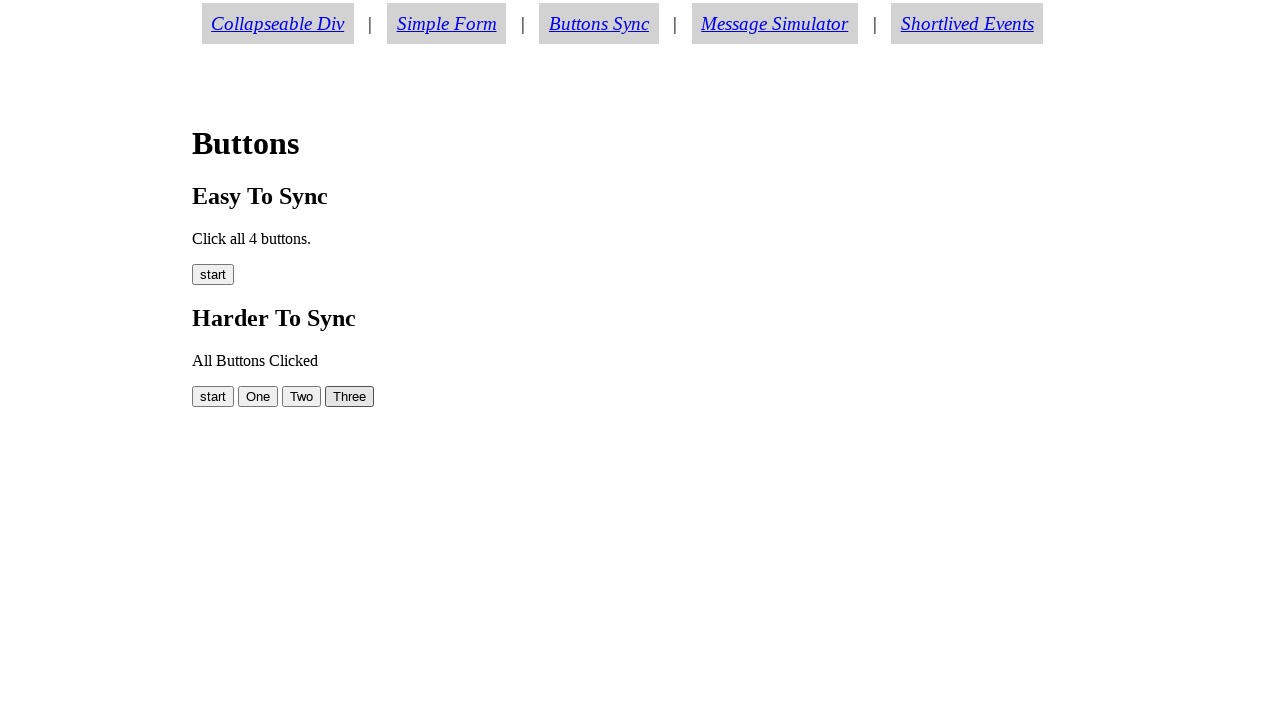

Verified that all buttons were clicked successfully
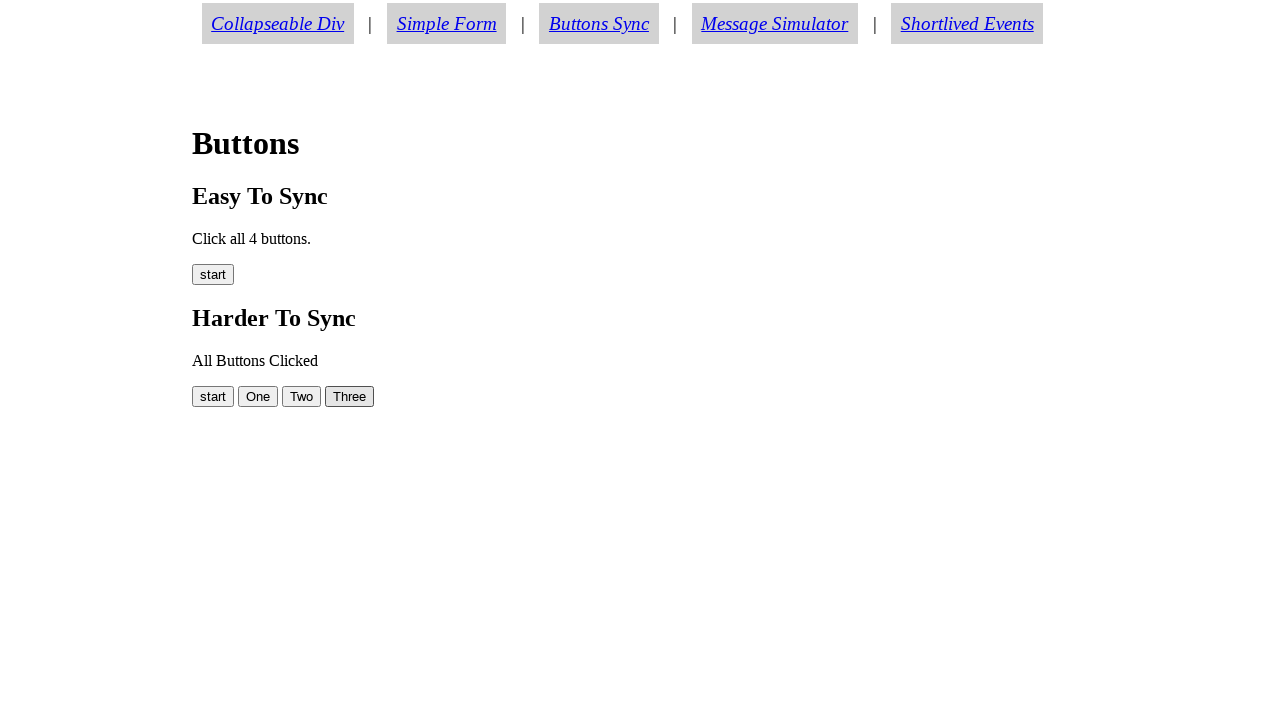

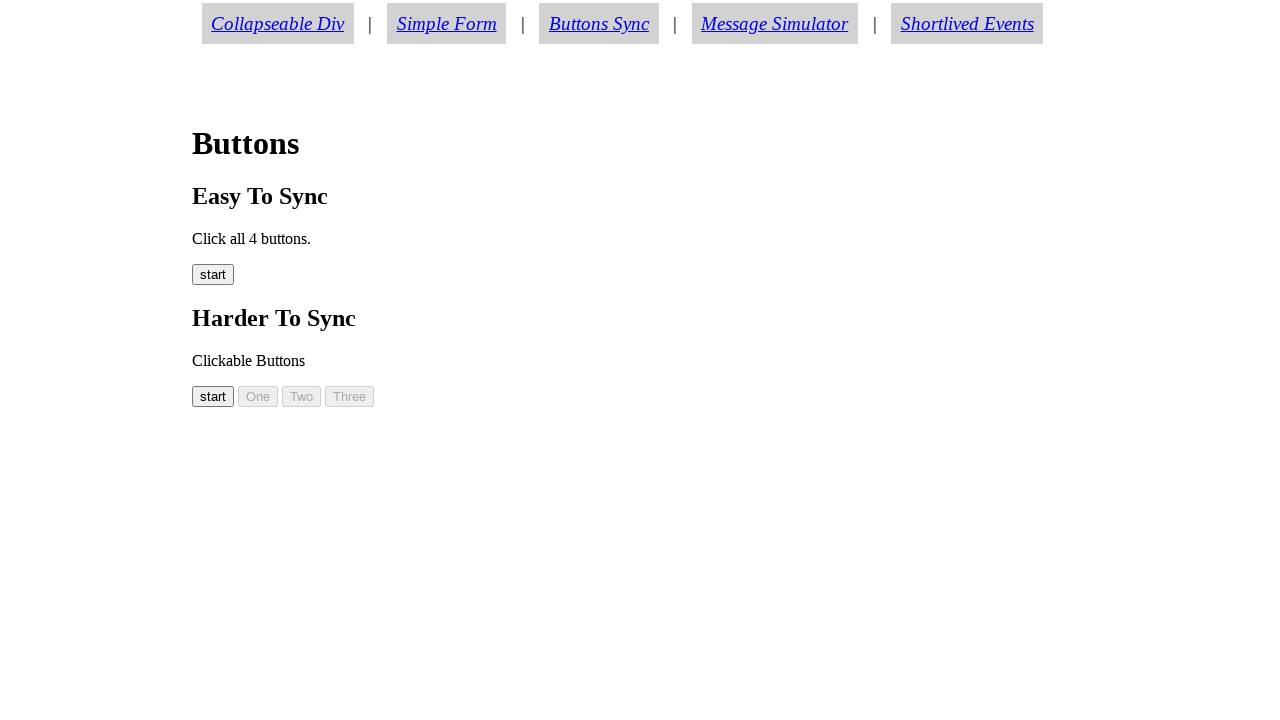